Tests multi-select dropdown functionality by selecting options using visible text, index values, and option values, then deselects one option by index.

Starting URL: https://training-support.net/webelements/selects

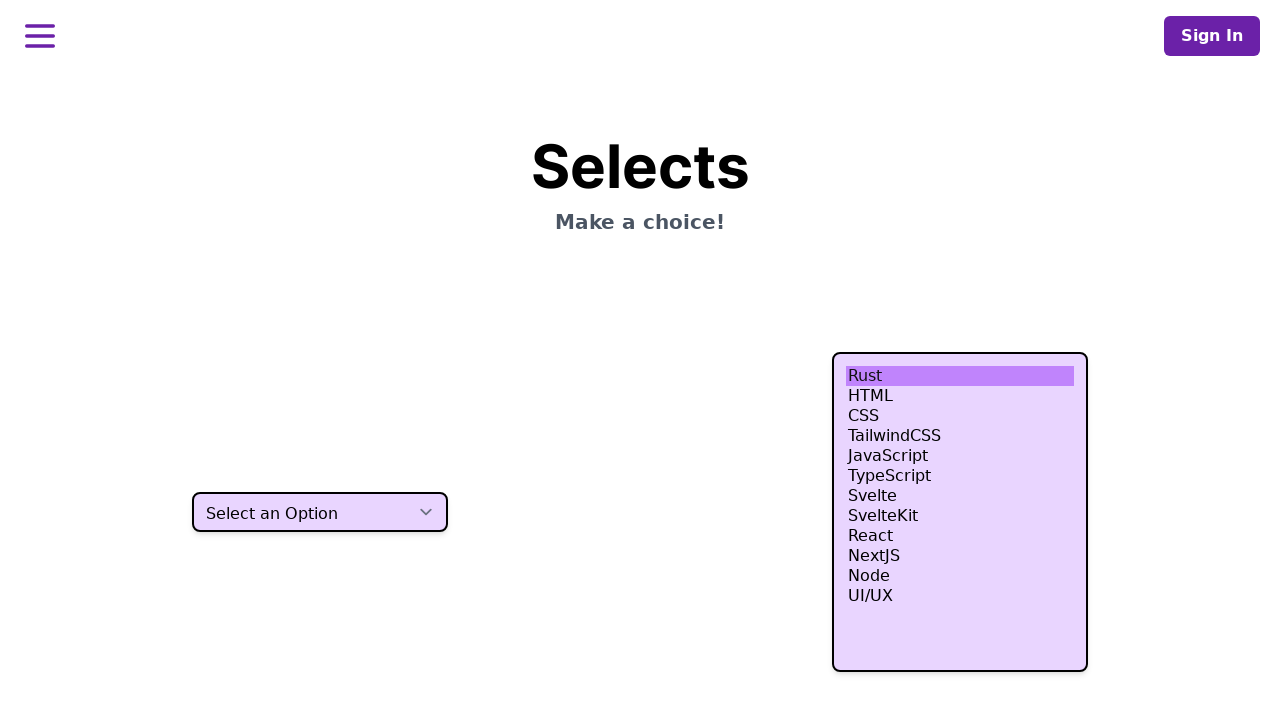

Located multi-select dropdown element with class 'h-80'
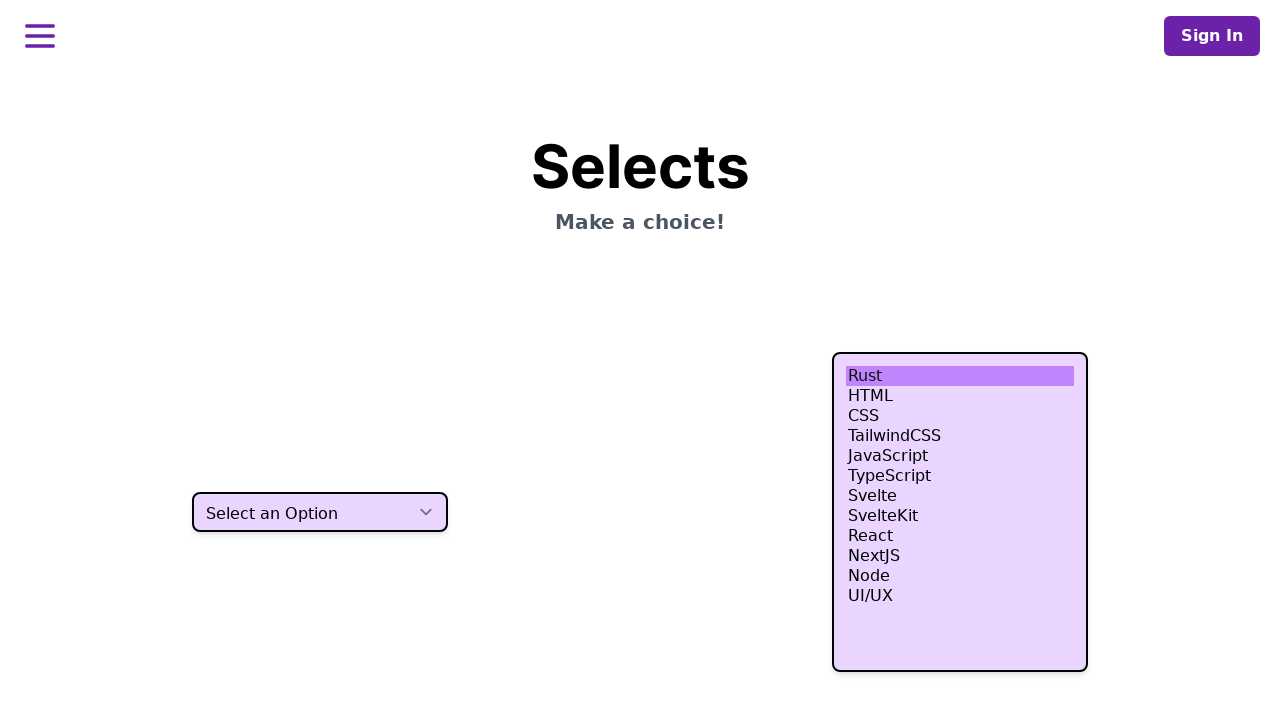

Selected option 'HTML' by visible text on select.h-80
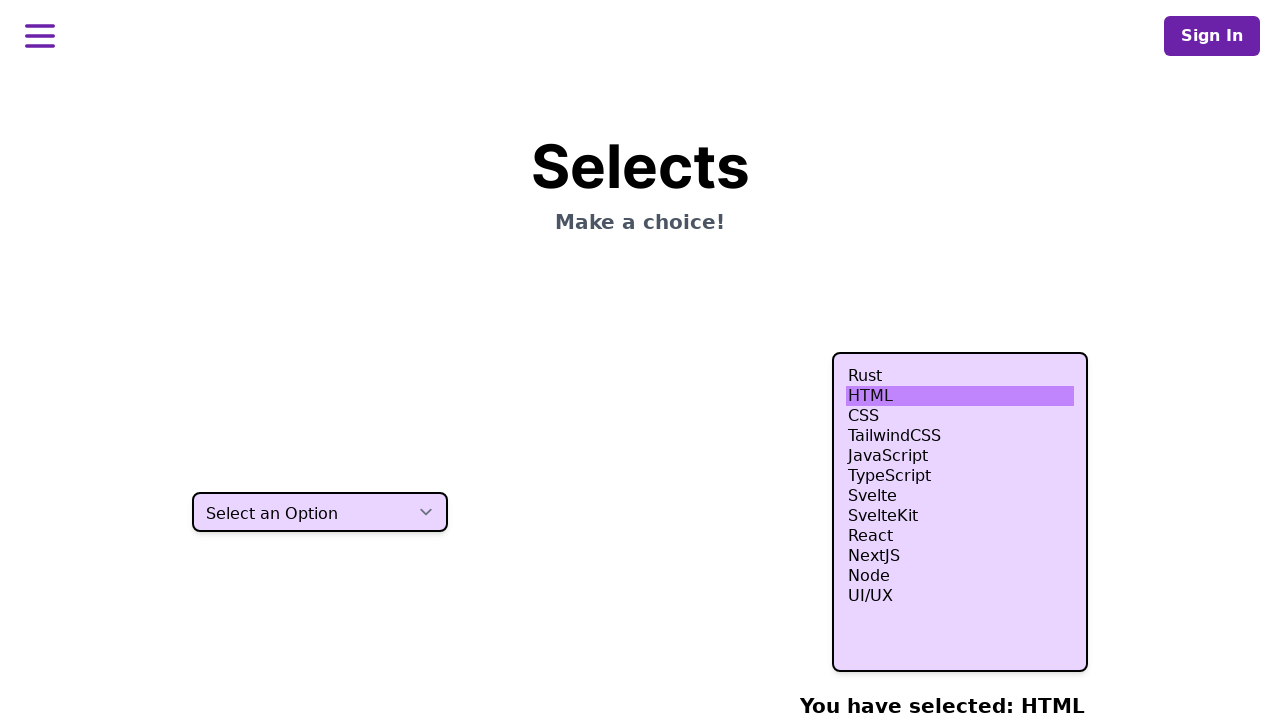

Selected option at index 4 on select.h-80
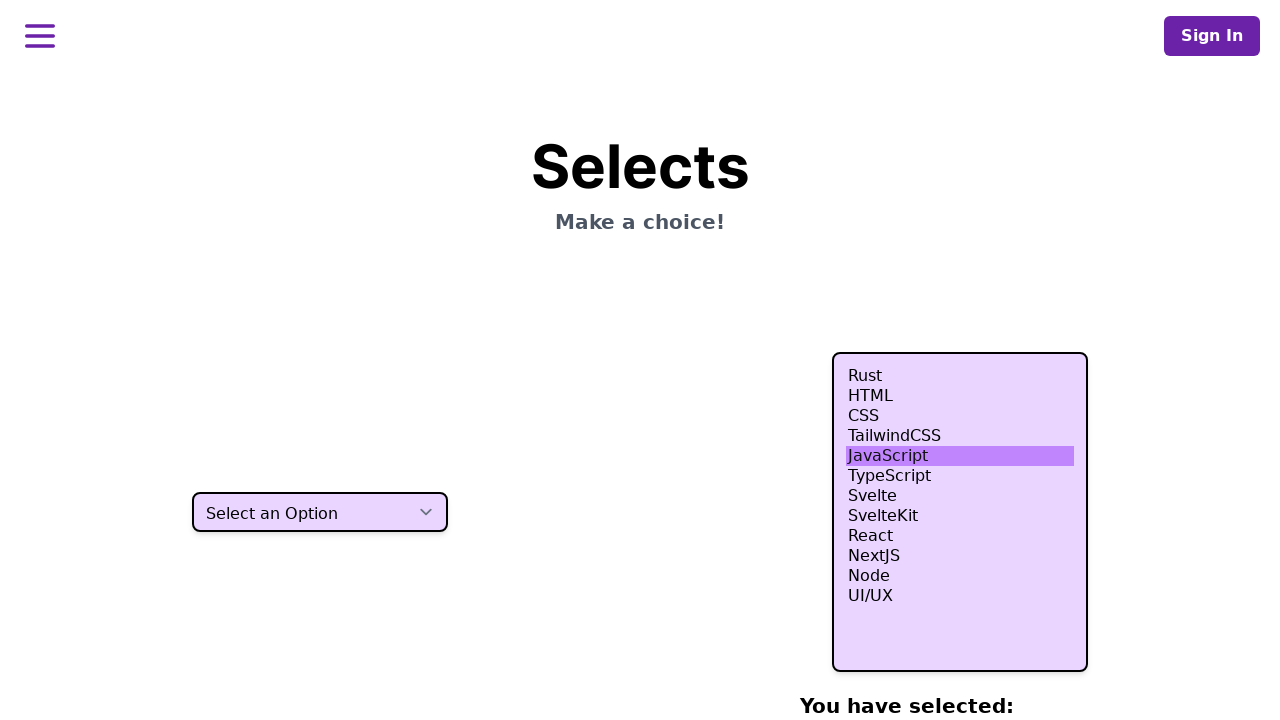

Selected option at index 5 on select.h-80
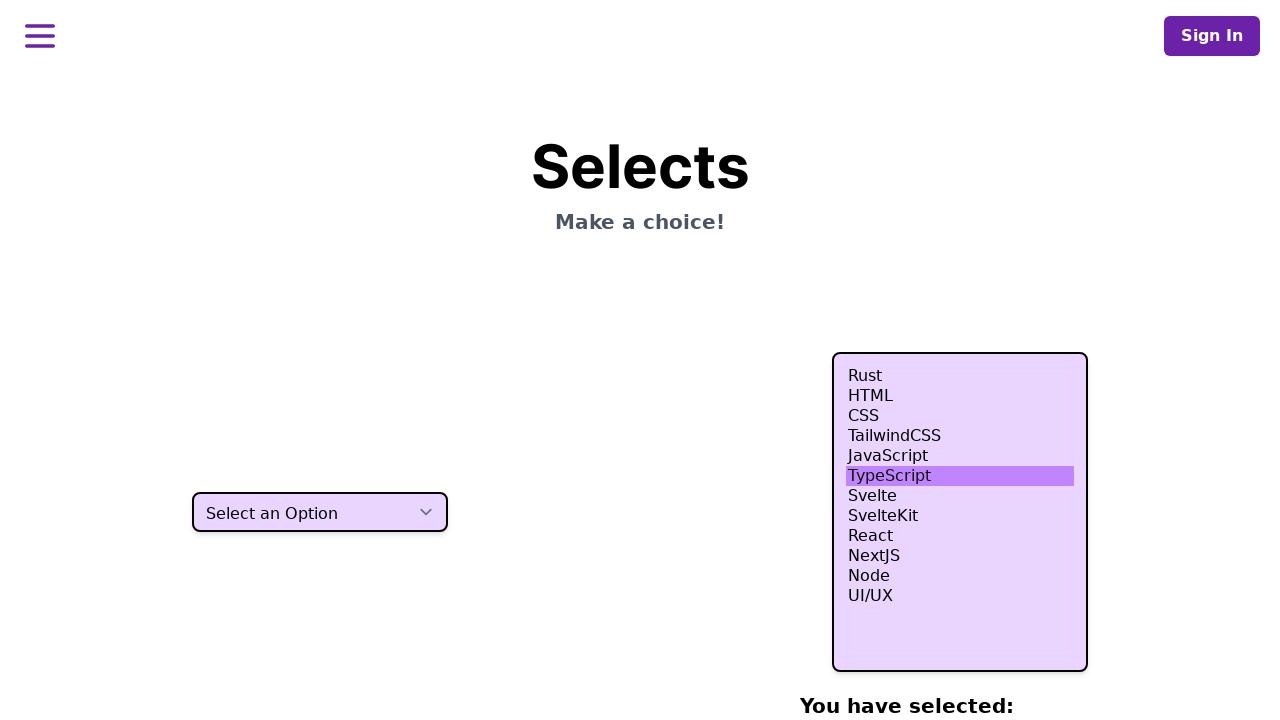

Selected option at index 6 on select.h-80
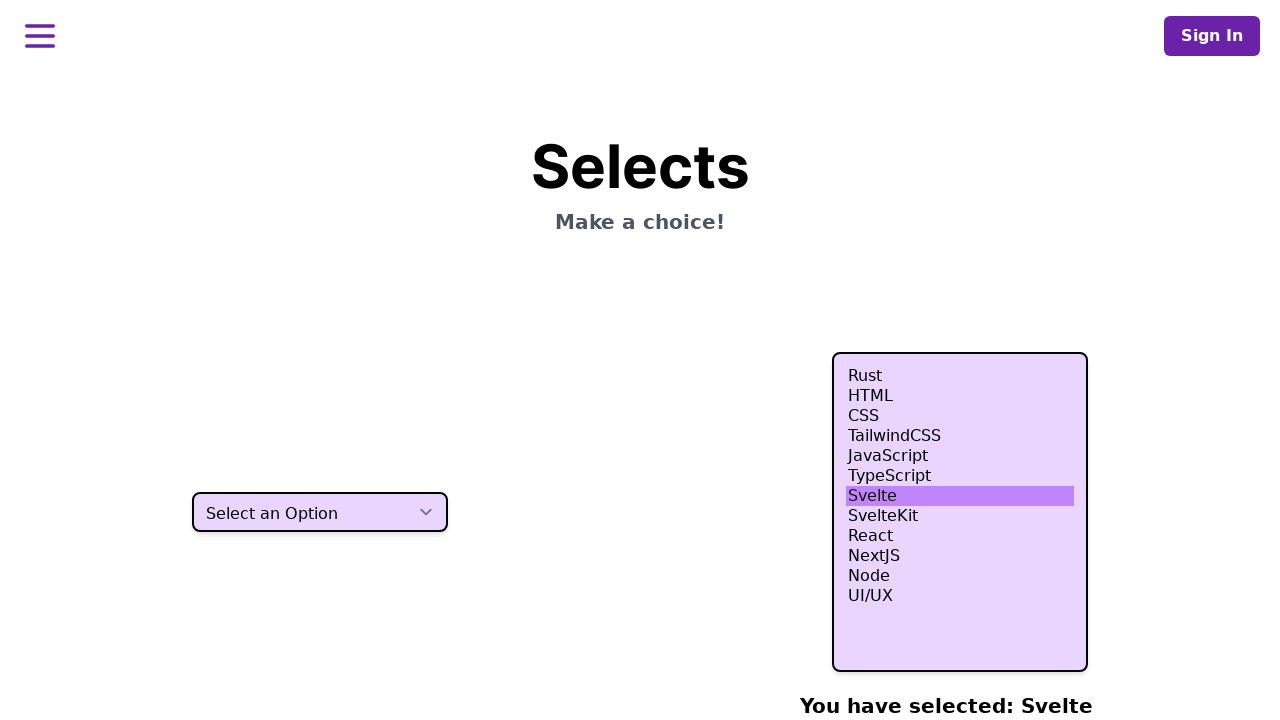

Selected option with value 'nodejs' on select.h-80
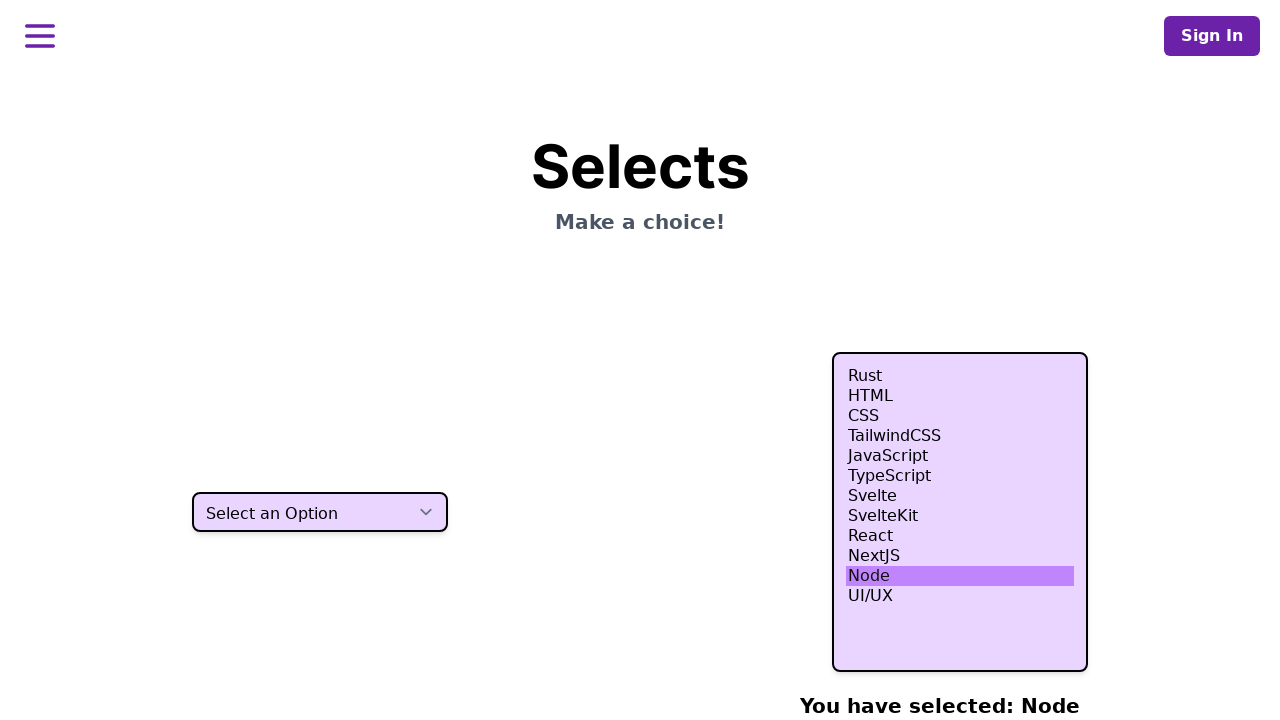

Reselected option 'HTML', deselecting option at index 4 on select.h-80
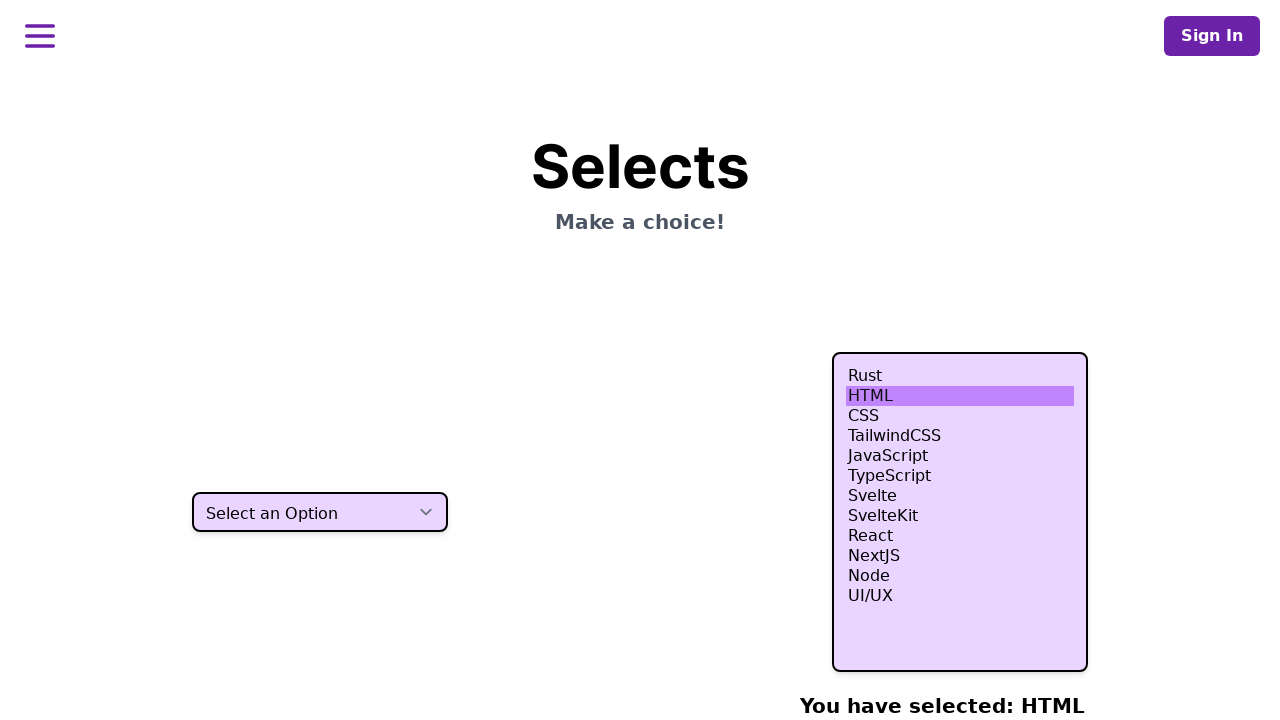

Reselected options at indices 5 and 6 on select.h-80
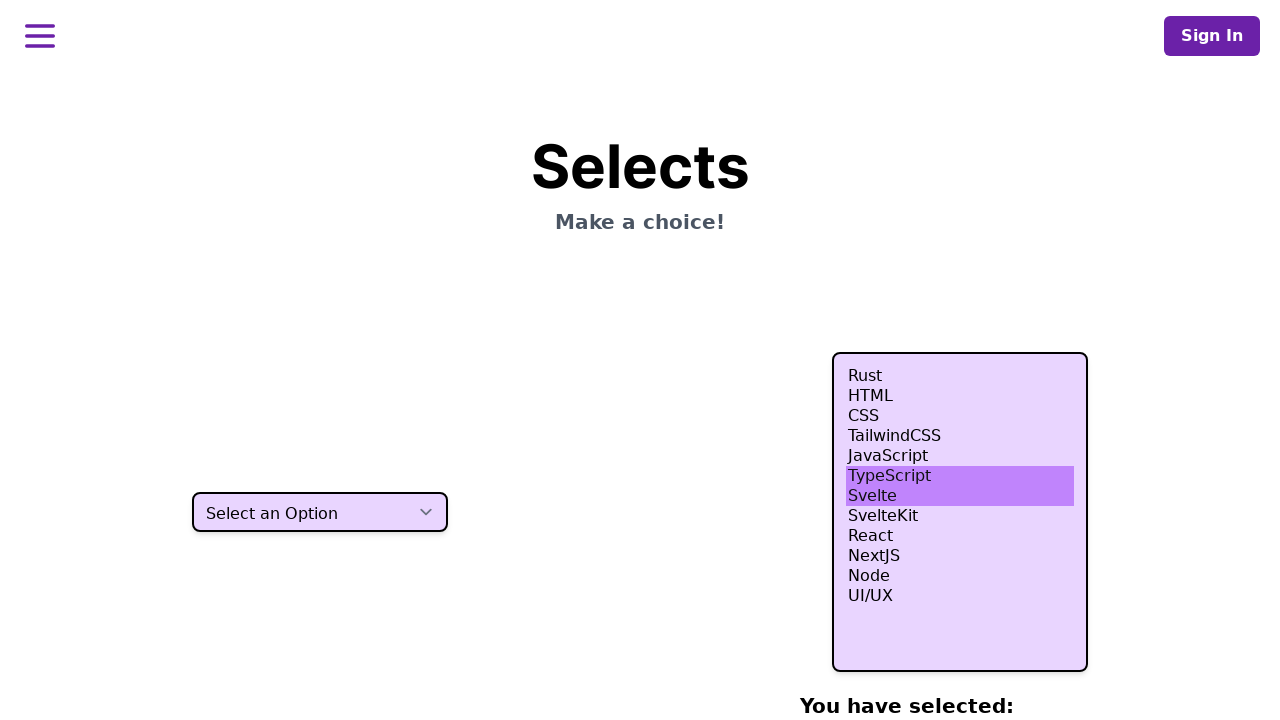

Reselected option with value 'nodejs' on select.h-80
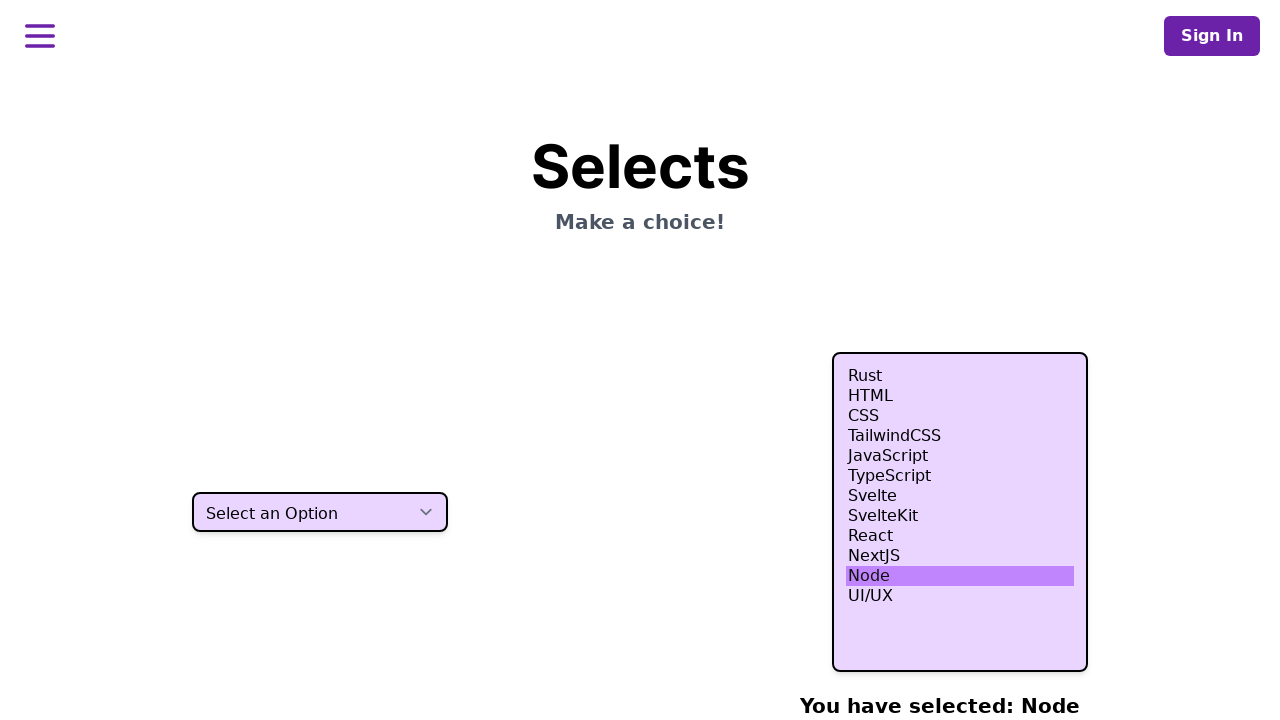

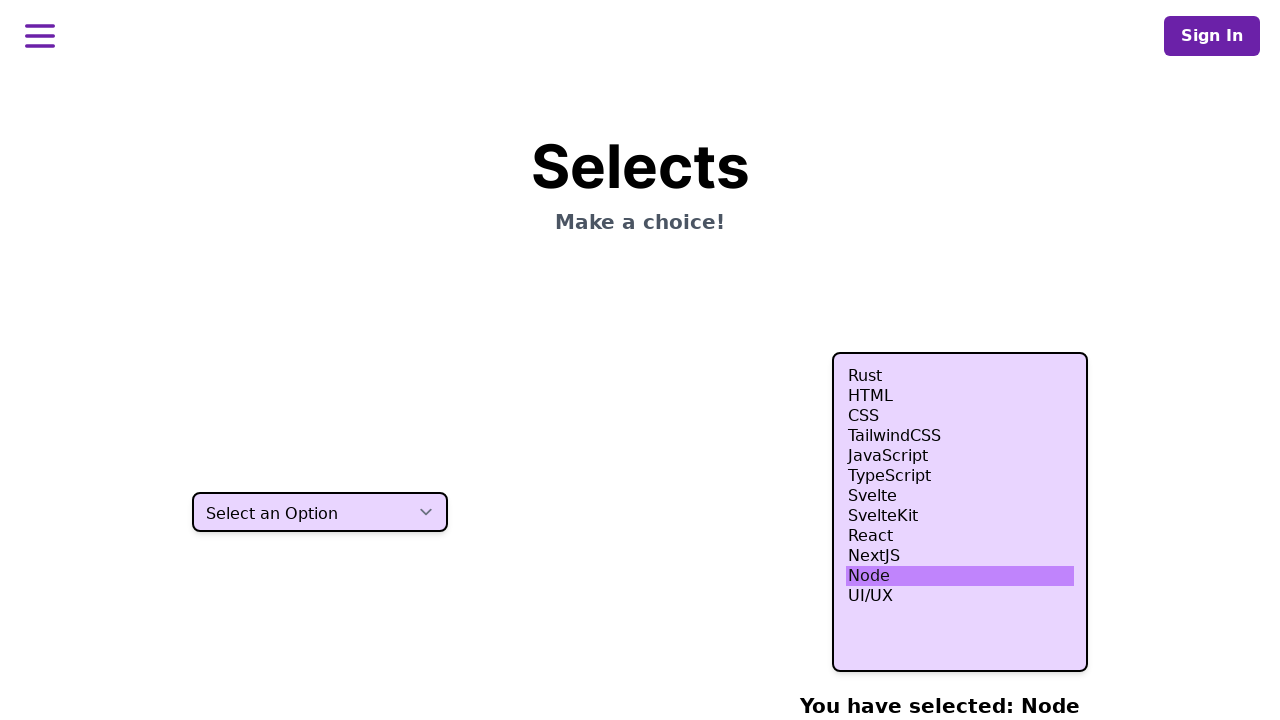